Tests adding multiple elements (3) on the Herokuapp add/remove elements page.

Starting URL: https://the-internet.herokuapp.com/

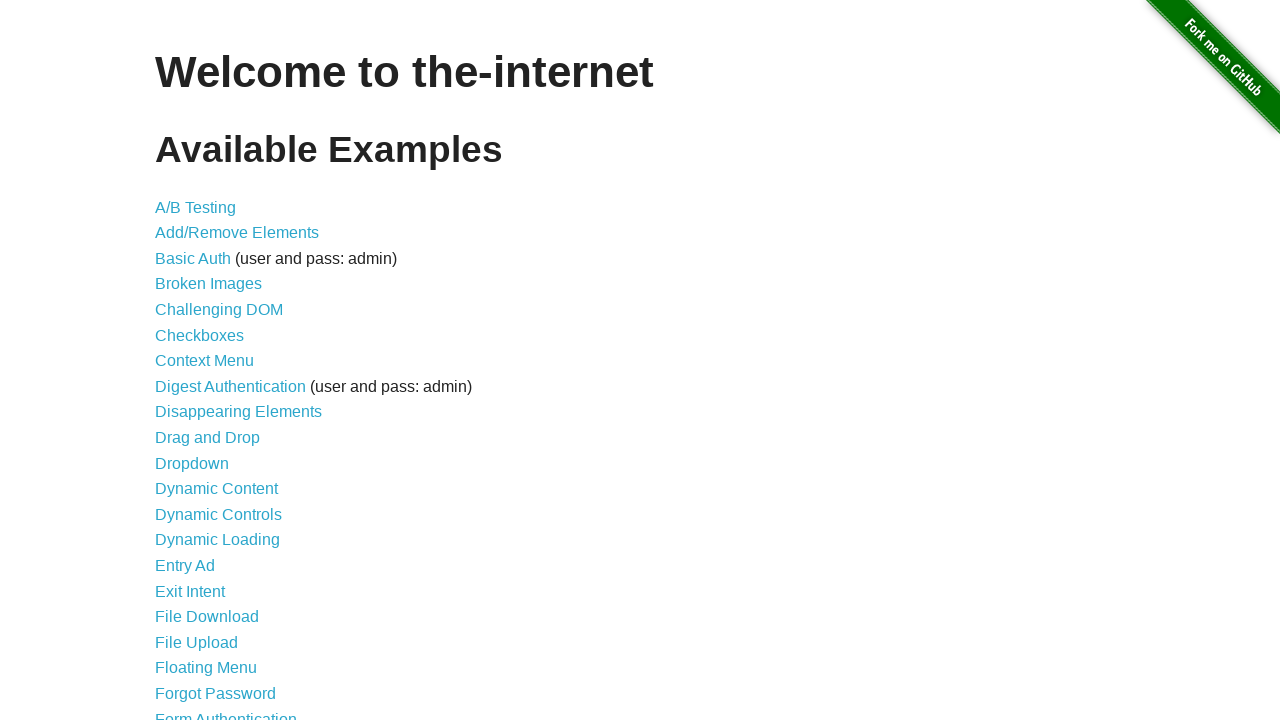

Clicked on add/remove elements link at (237, 233) on a[href='/add_remove_elements/']
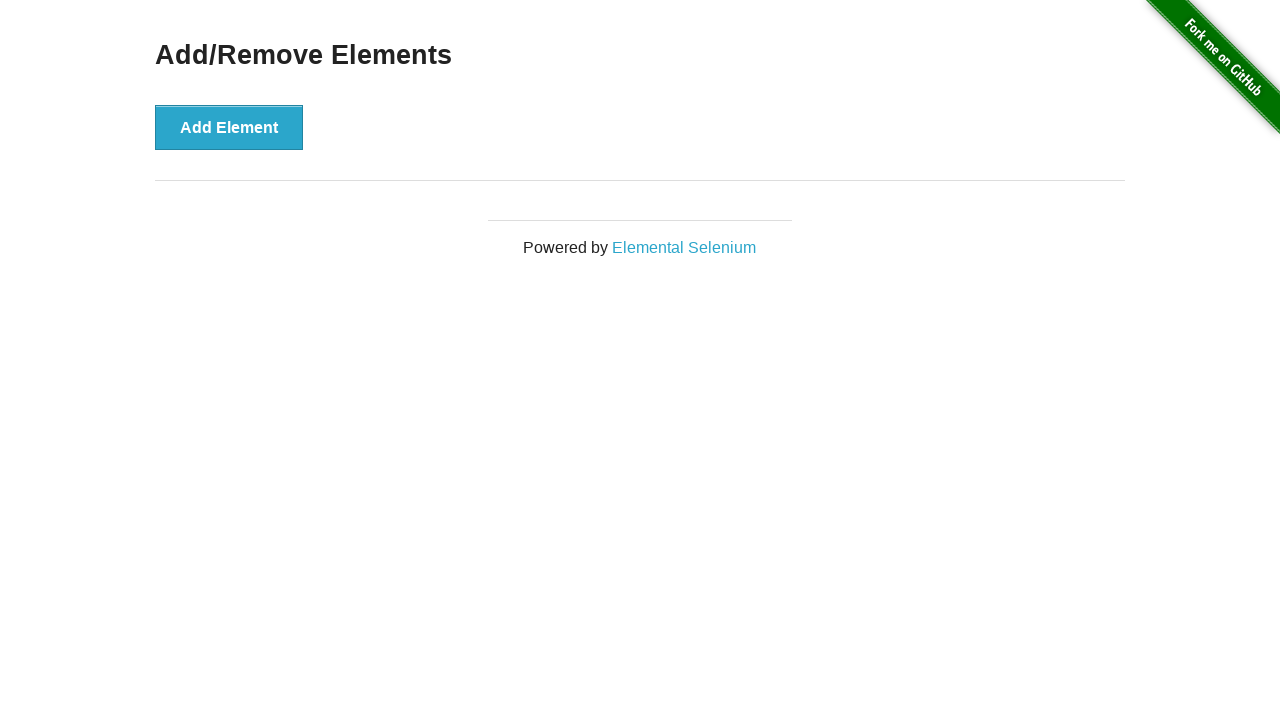

Clicked add element button (1st time) at (229, 127) on button[onclick='addElement()']
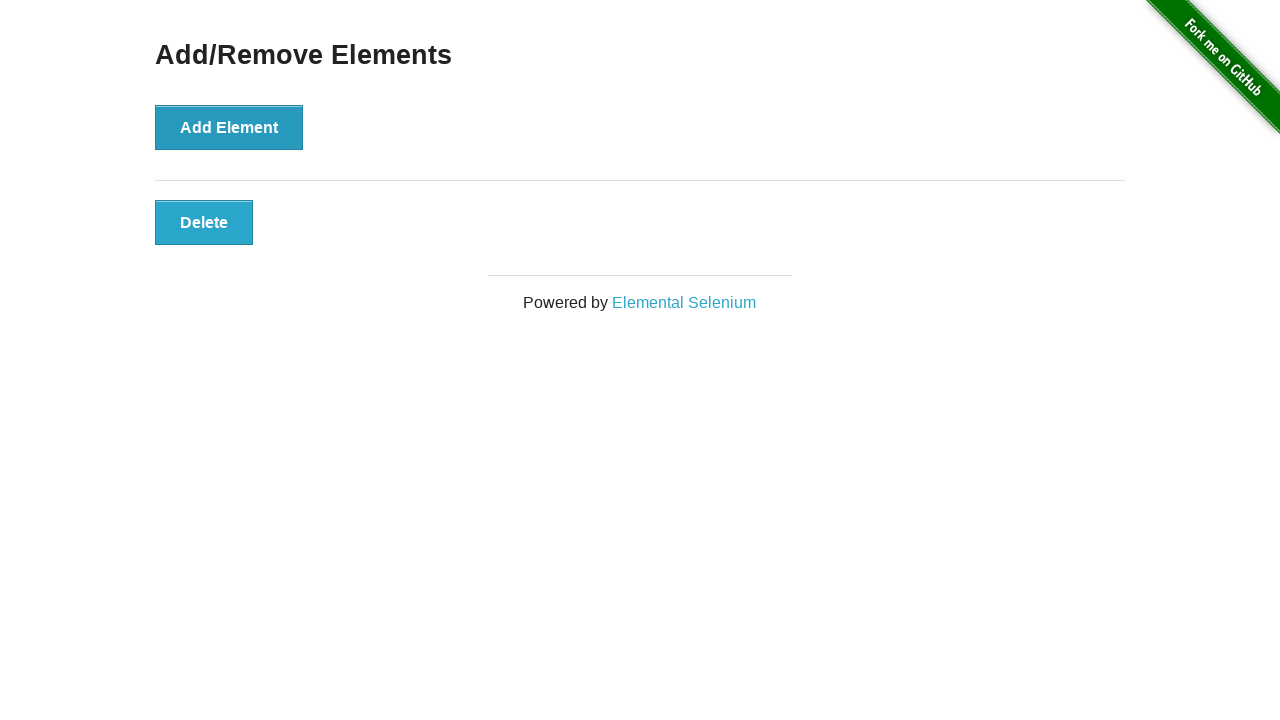

Clicked add element button (2nd time) at (229, 127) on button[onclick='addElement()']
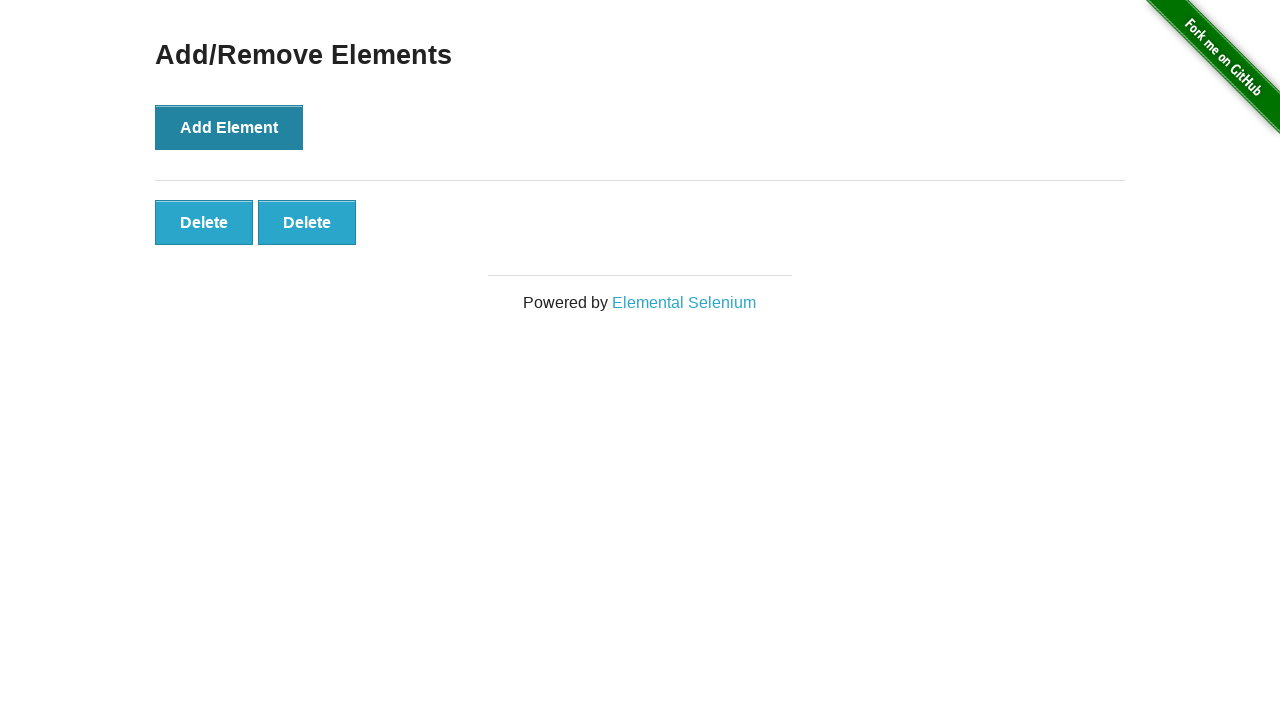

Clicked add element button (3rd time) at (229, 127) on button[onclick='addElement()']
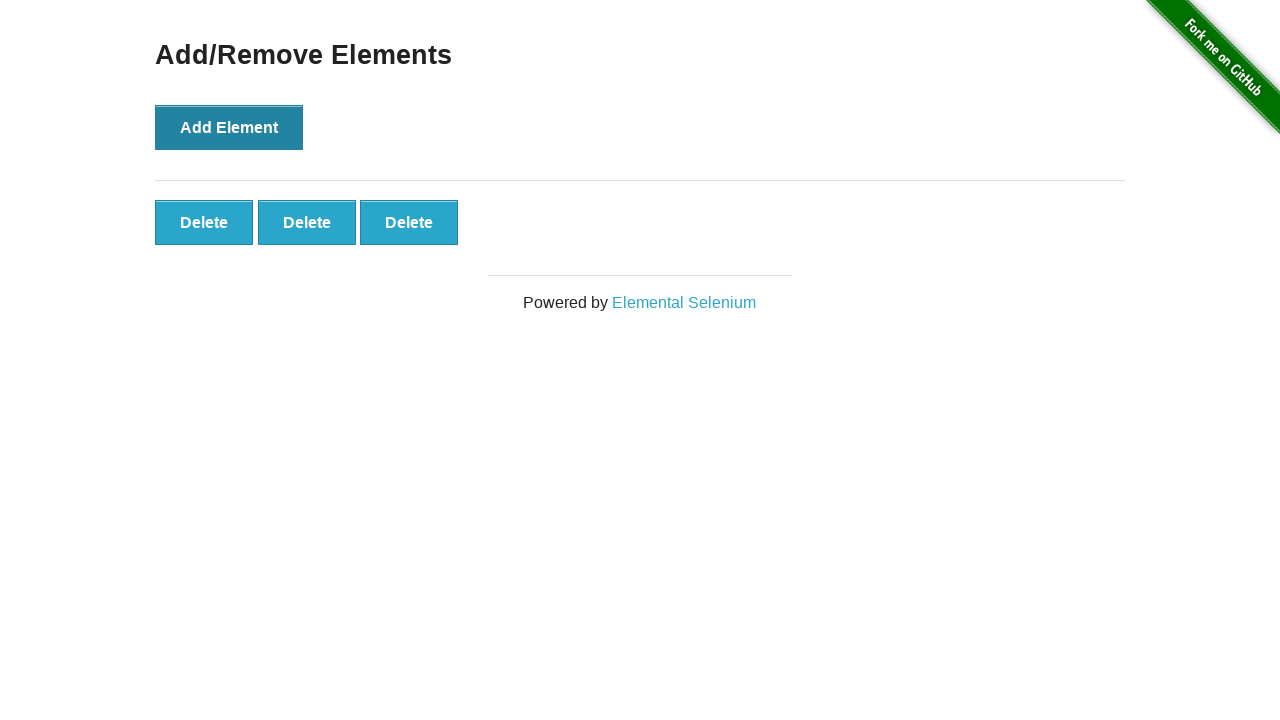

Verified three elements were added successfully
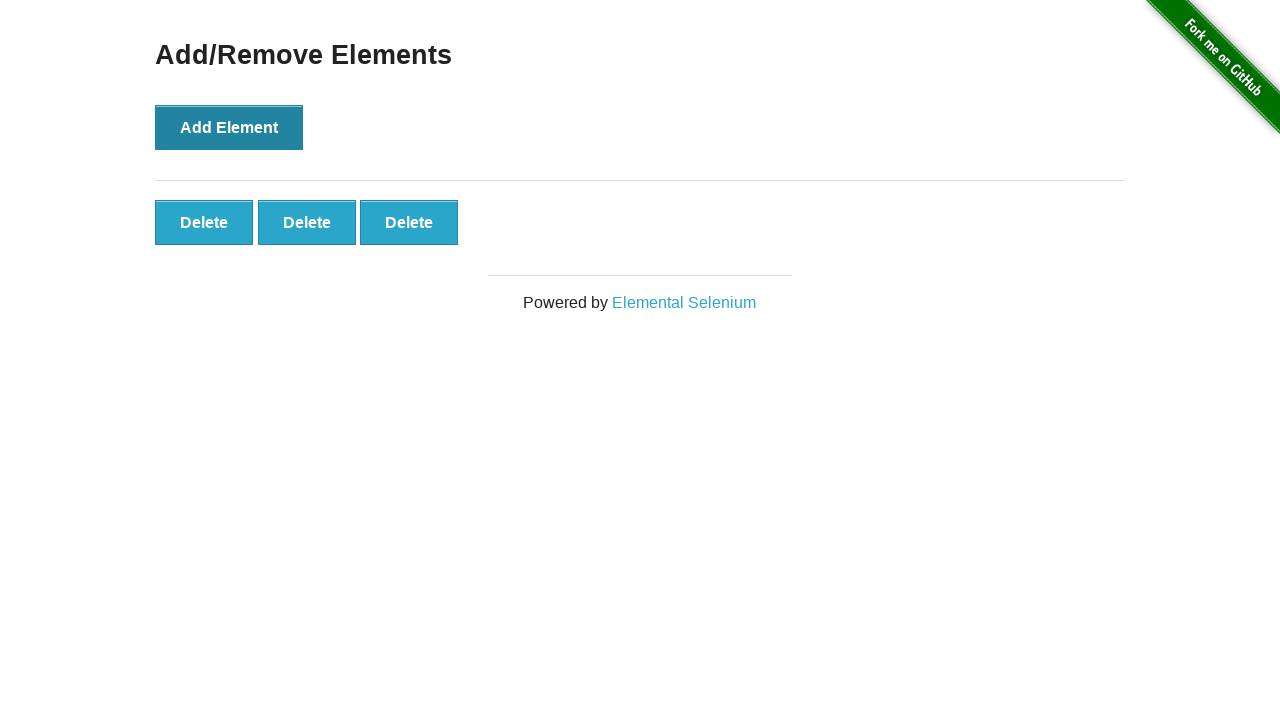

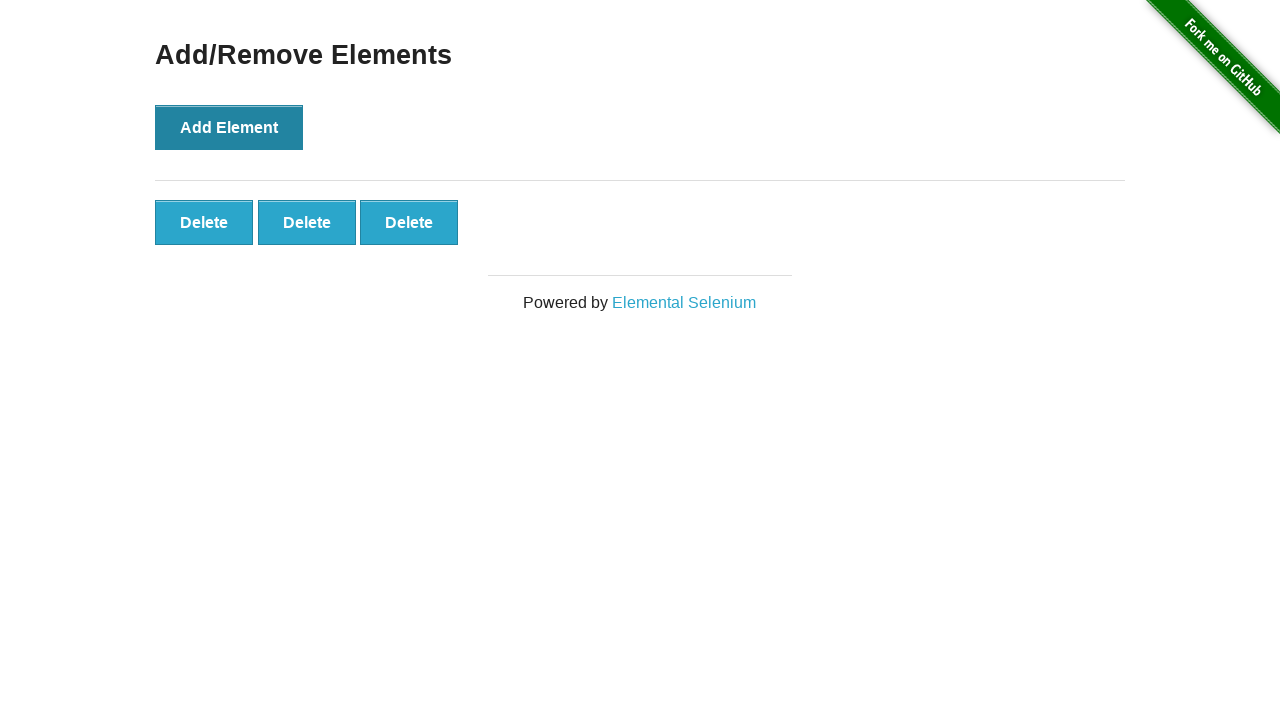